Tests clicking the Coding Tutorial button opens the Colab notebook in a new tab

Starting URL: https://neuronpedia.org/gemma-scope#learn

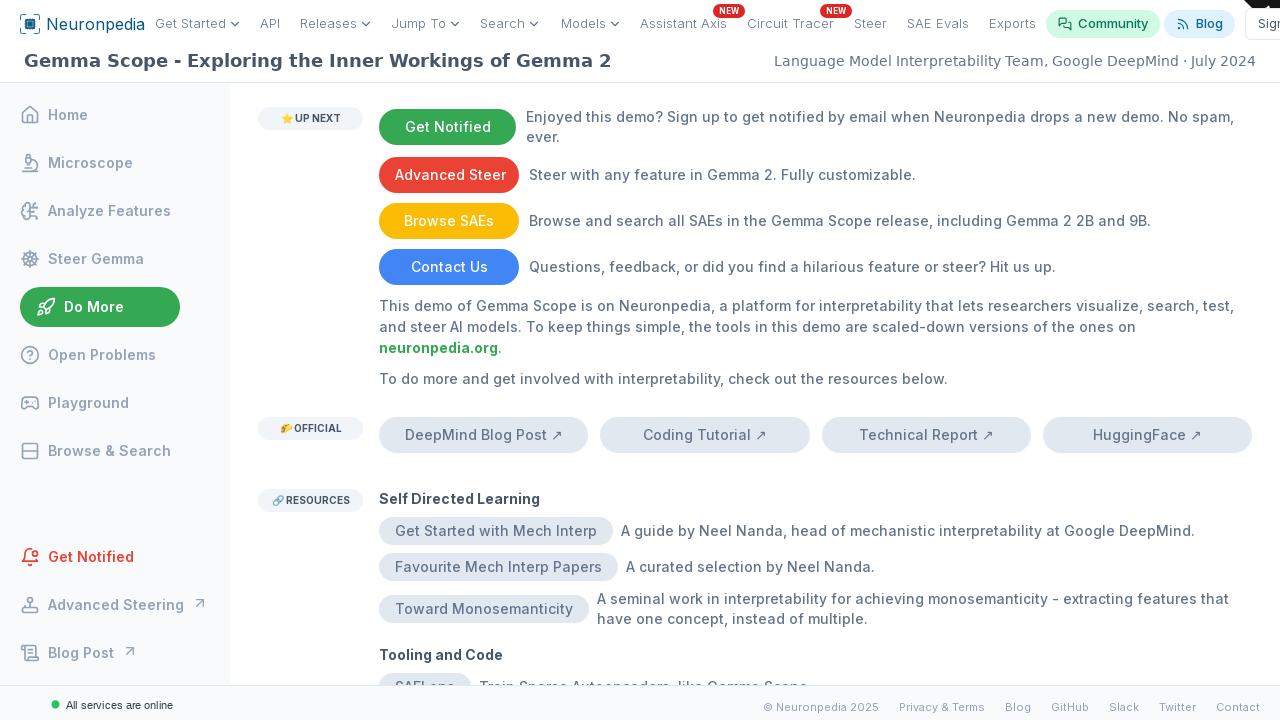

Clicked Coding Tutorial button and popup opened at (705, 435) on internal:text="Coding Tutorial"i
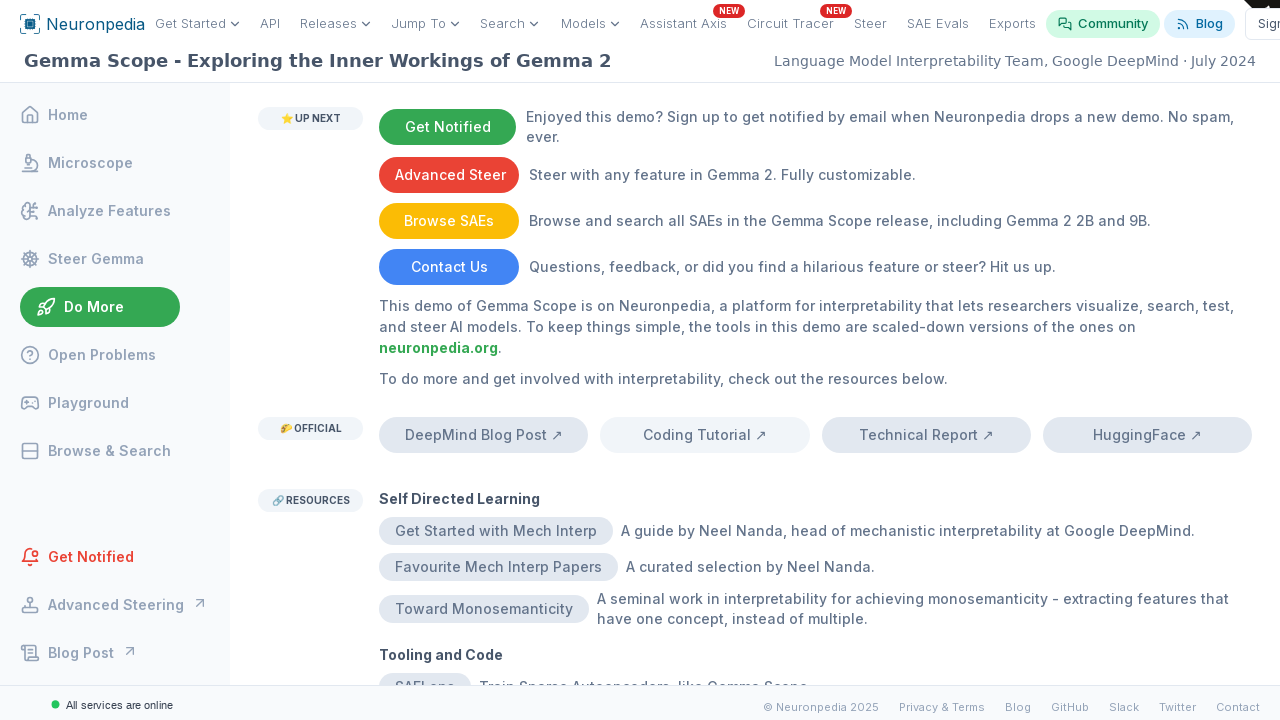

Captured new popup page reference
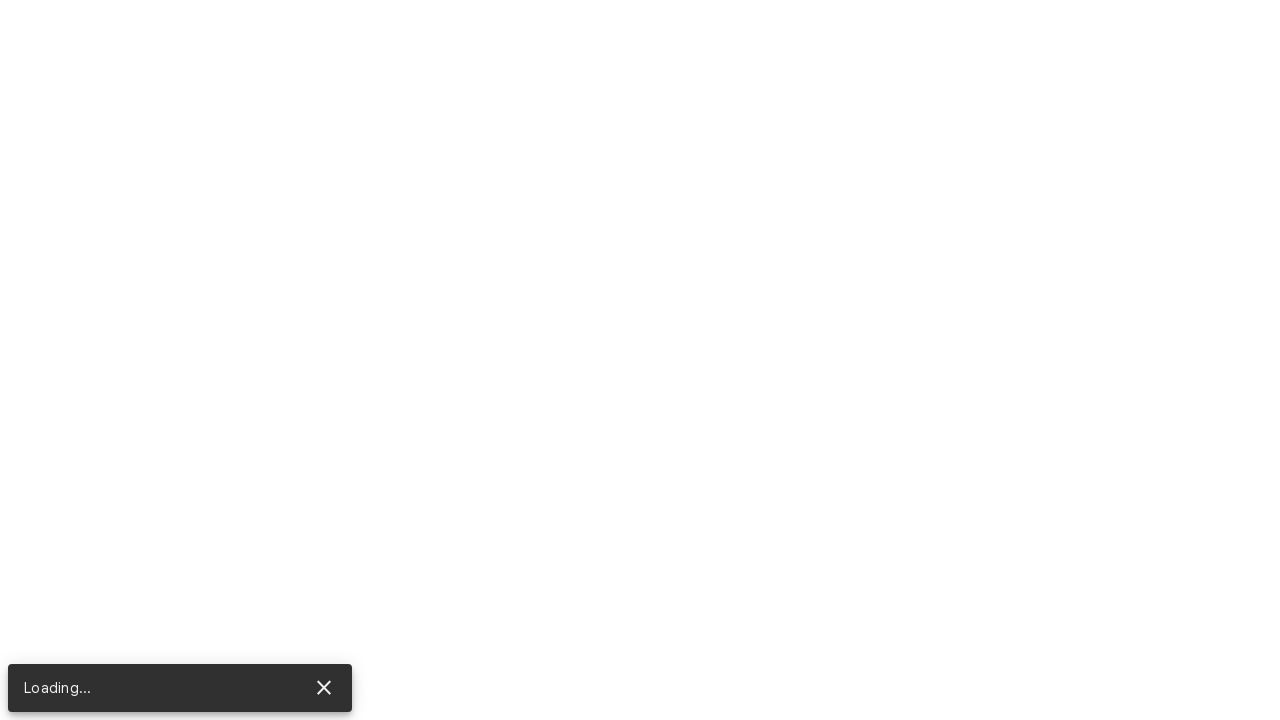

New page loaded completely
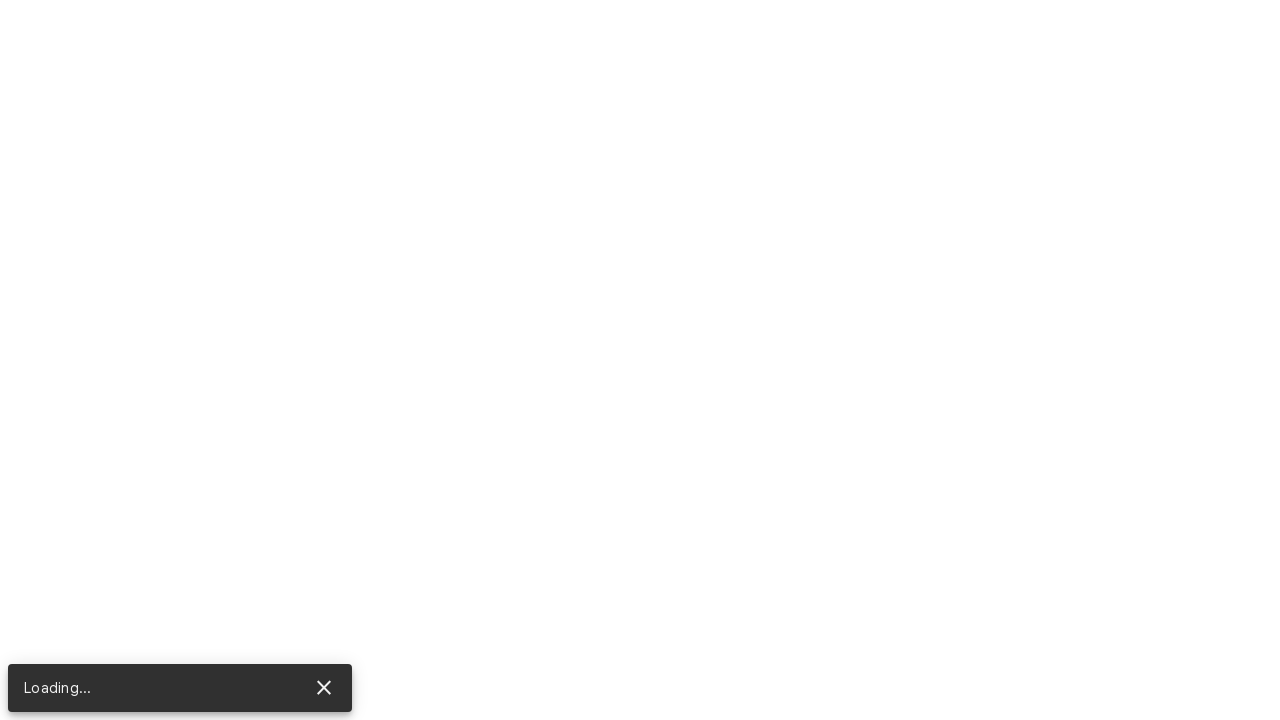

Verified that Colab notebook URL contains 'colab.research.google.com'
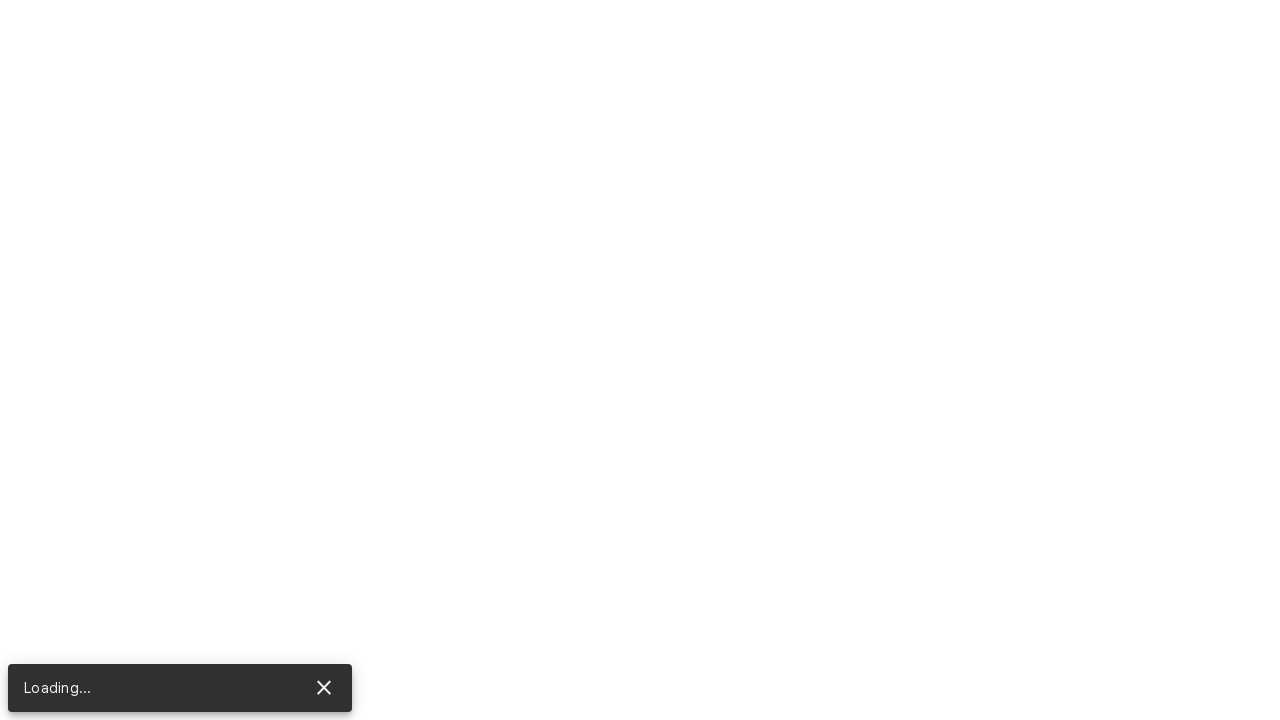

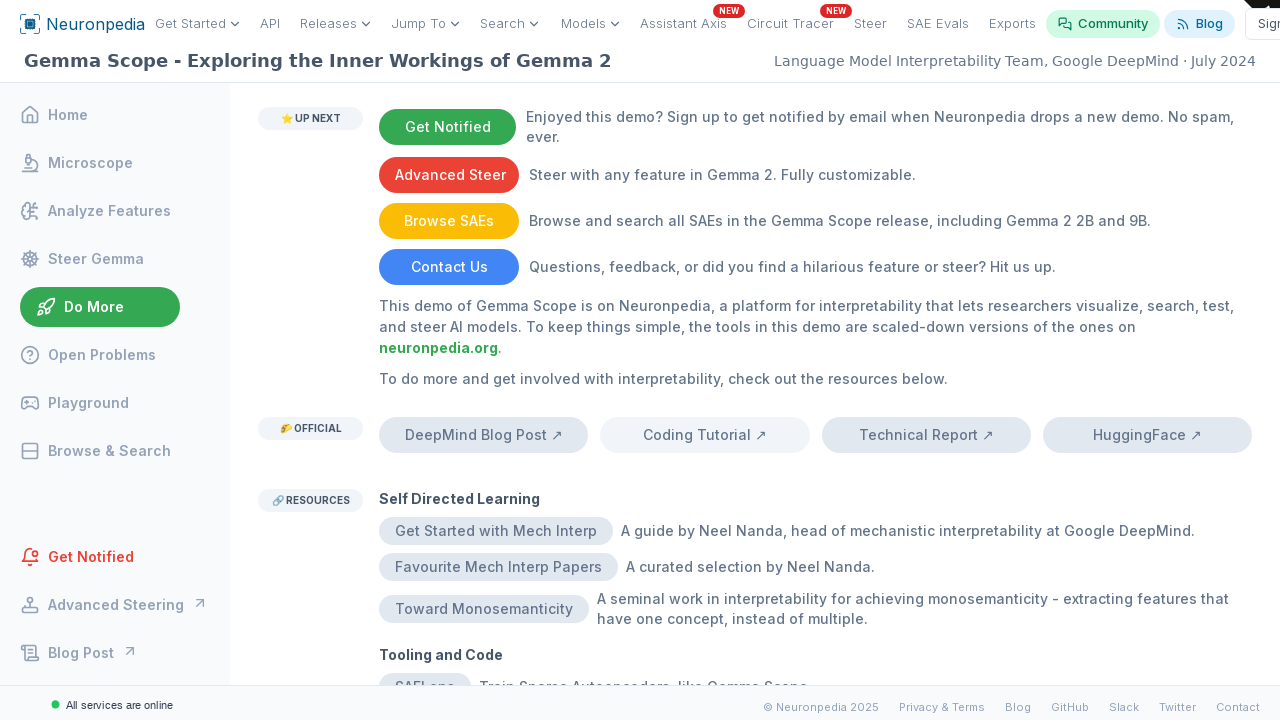